Tests a jQuery UI price range slider by dragging the minimum handle to adjust the price range value

Starting URL: https://www.jqueryscript.net/demo/Price-Range-Slider-jQuery-UI/

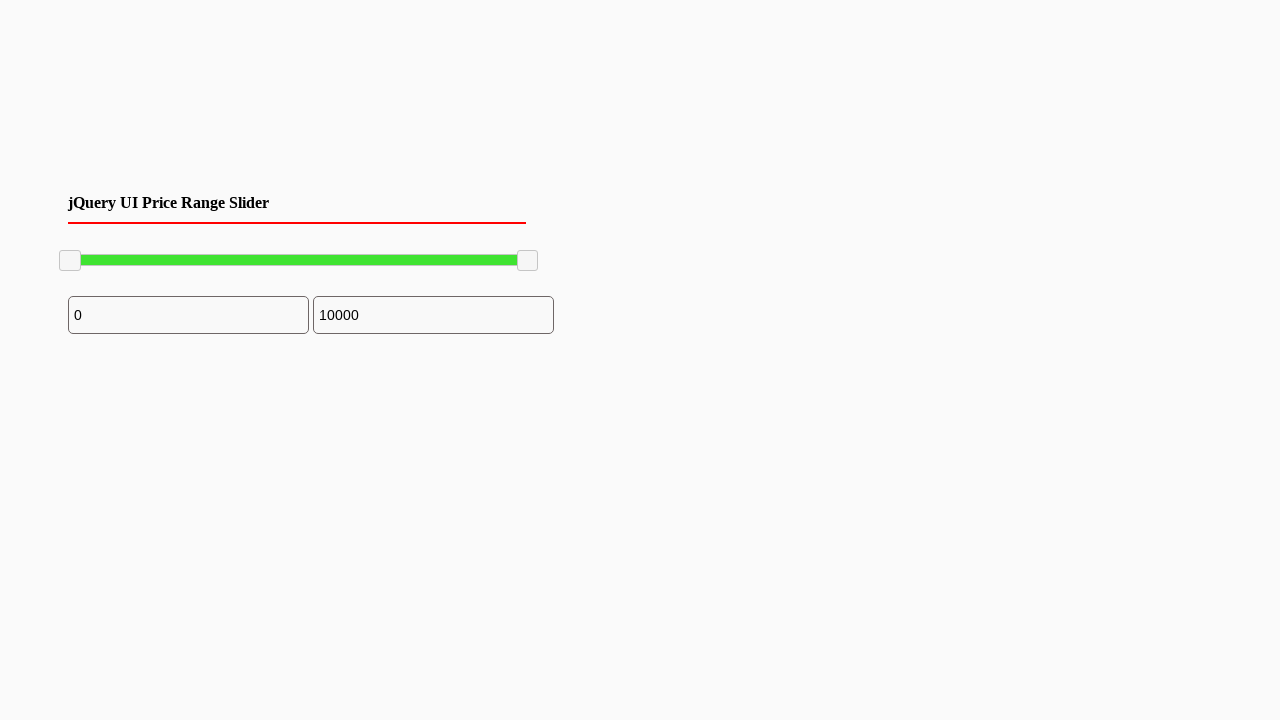

Located the minimum slider handle element
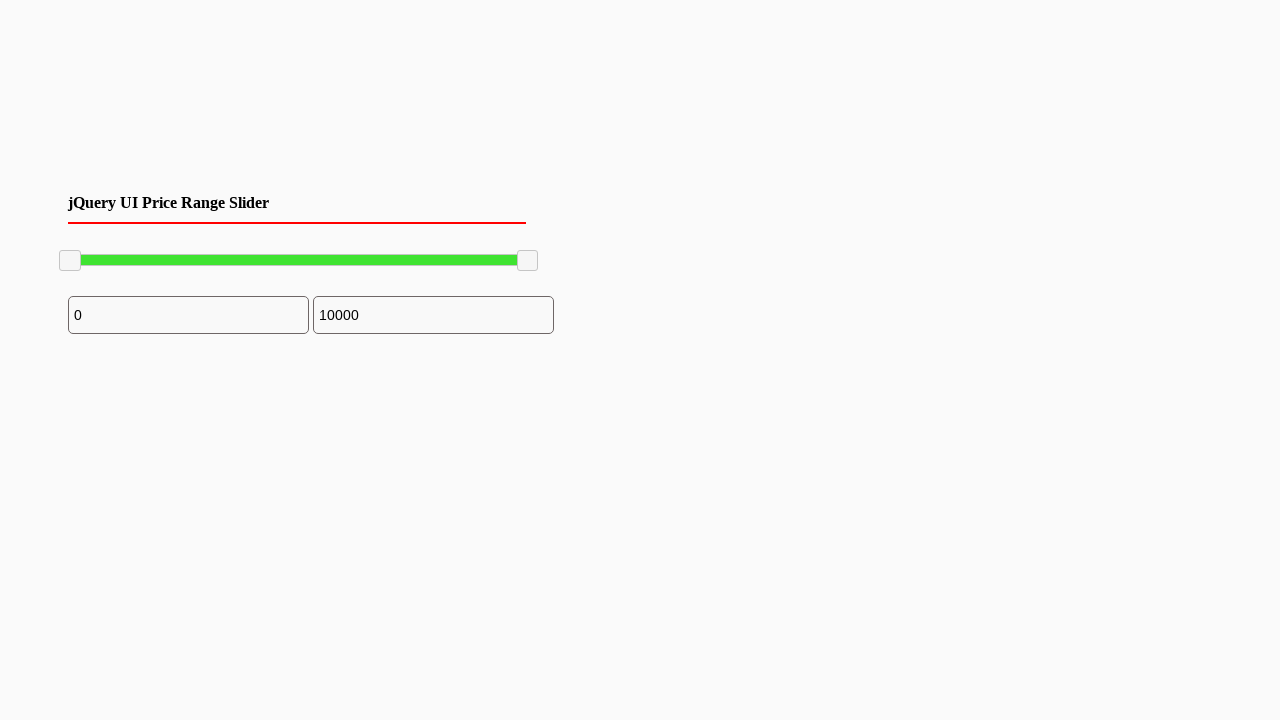

Minimum slider handle is now visible
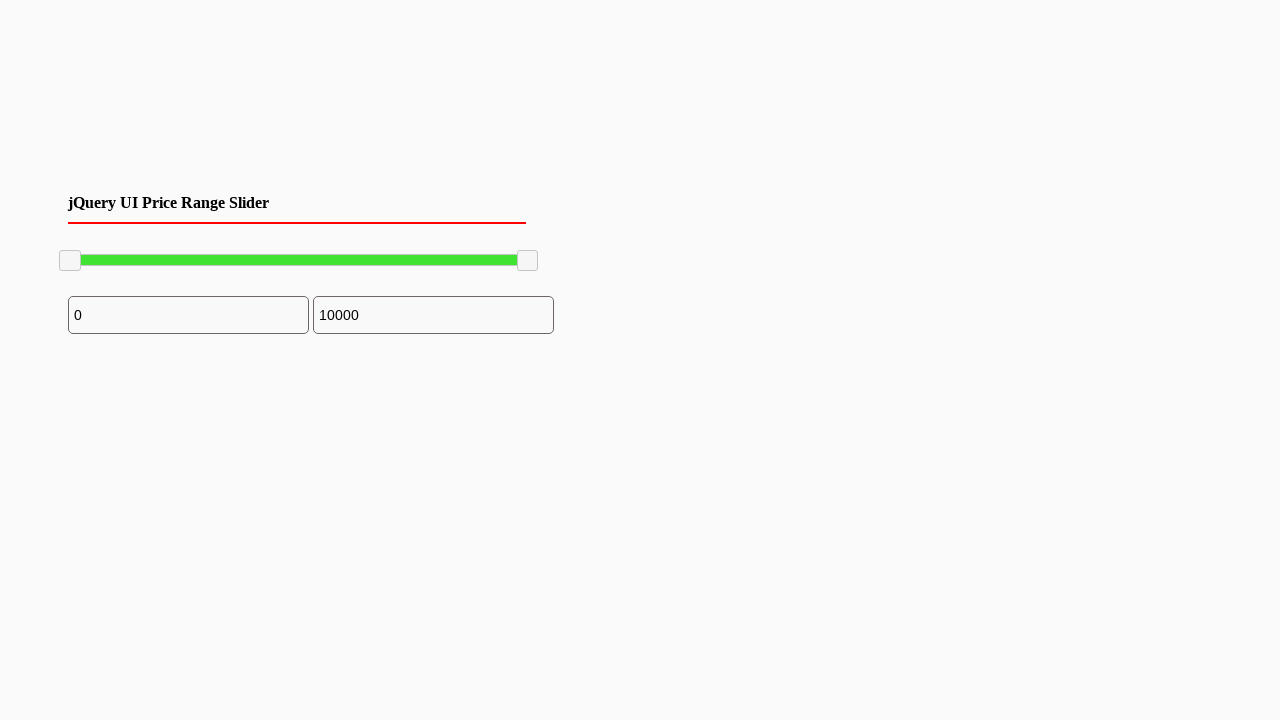

Retrieved bounding box coordinates of the minimum slider handle
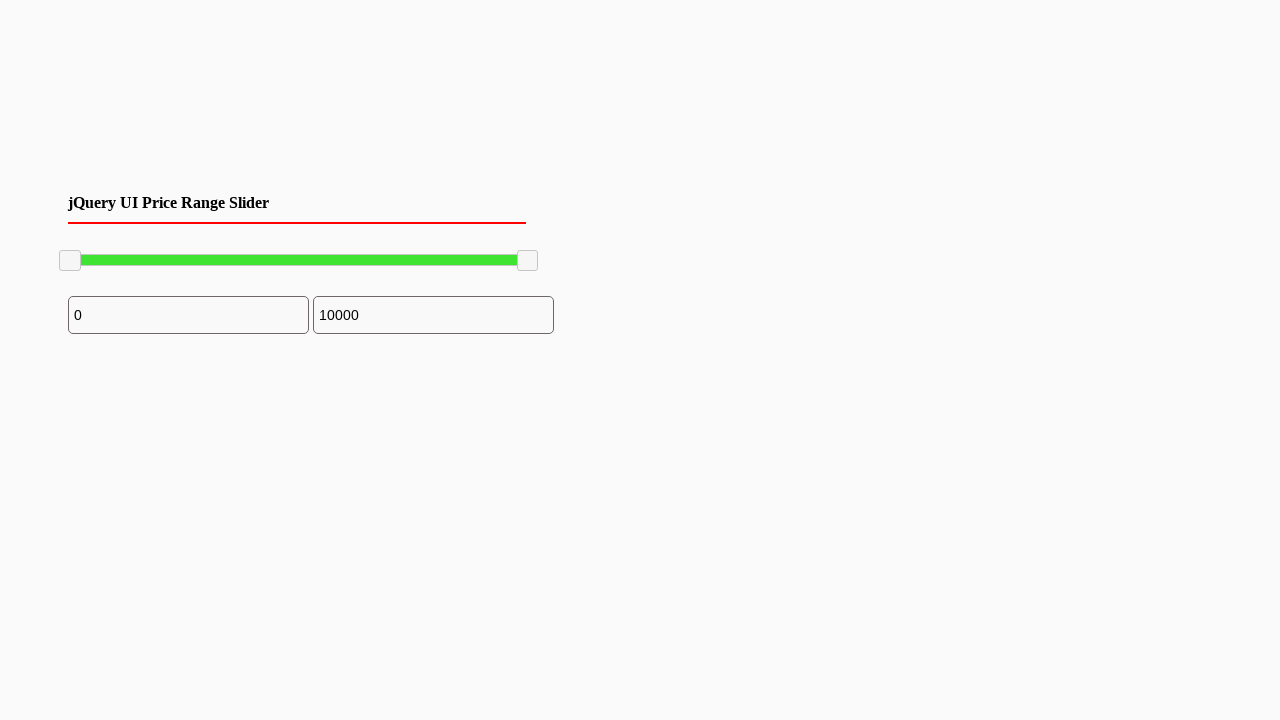

Moved mouse to the center of the minimum slider handle at (70, 261)
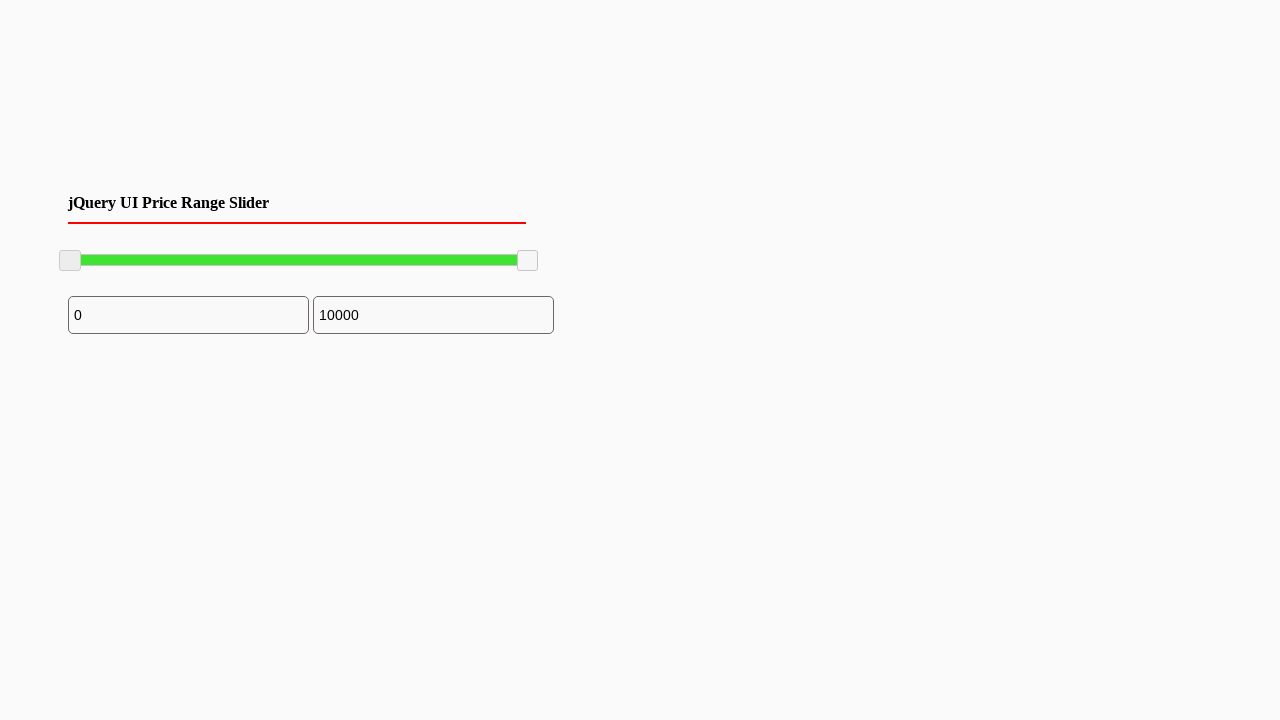

Pressed mouse button down on the slider handle at (70, 261)
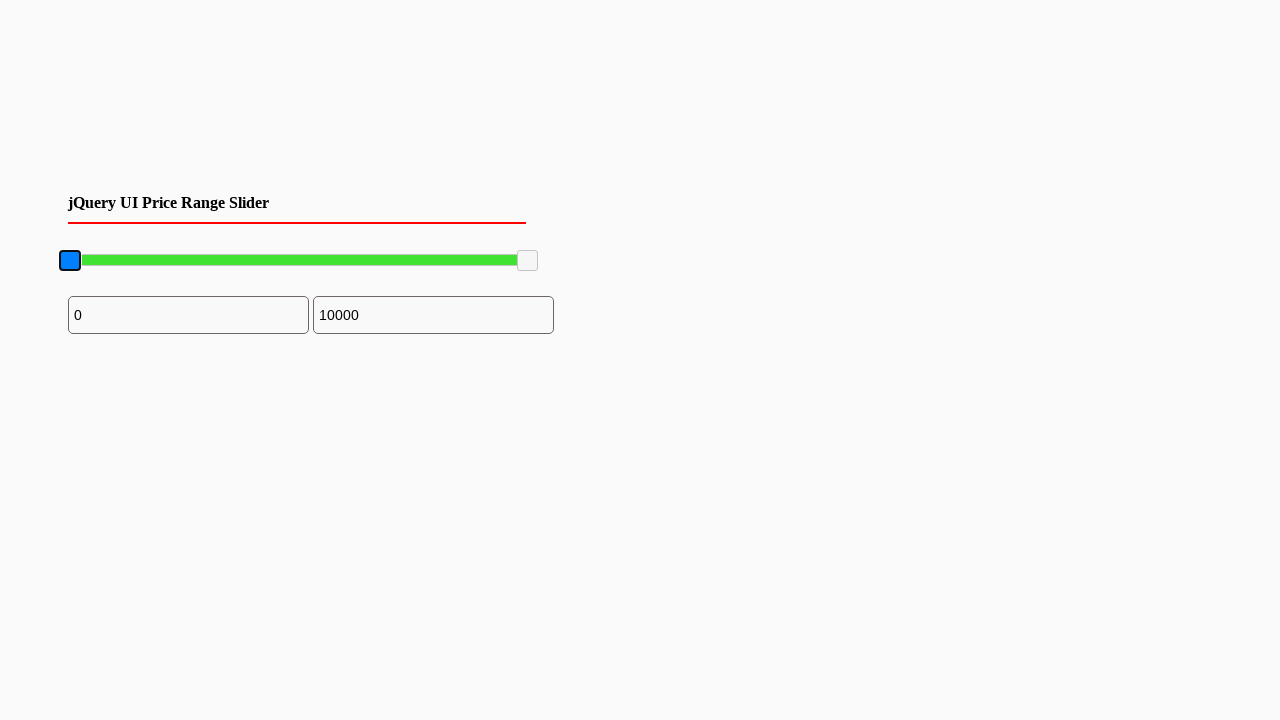

Dragged the minimum slider handle approximately 480 pixels to the right at (539, 261)
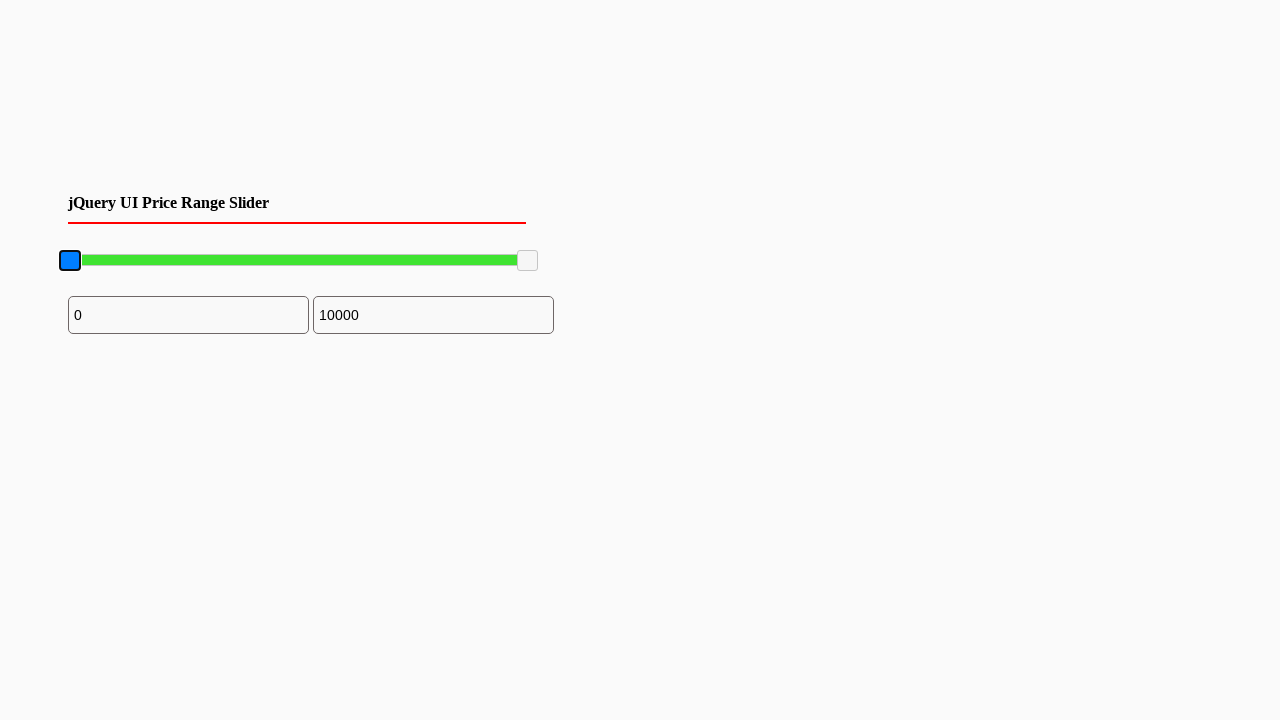

Released the mouse button to complete the slider drag at (539, 261)
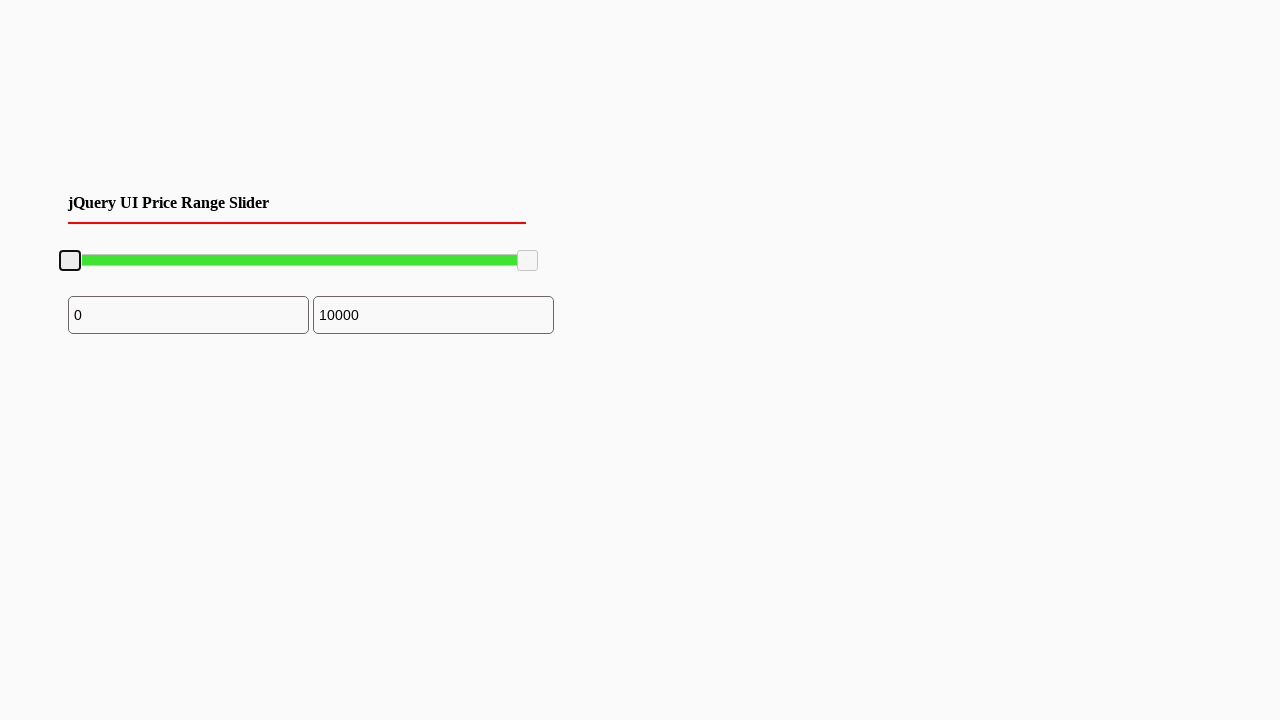

Minimum price input field updated after slider adjustment
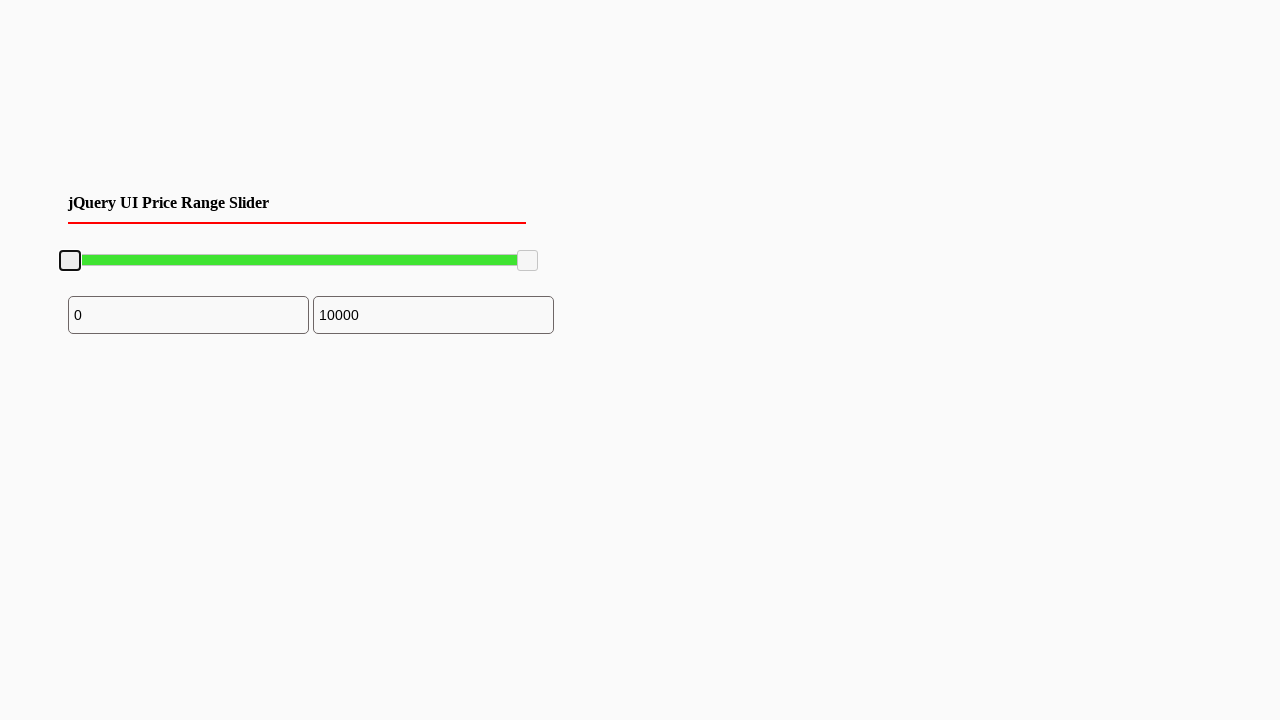

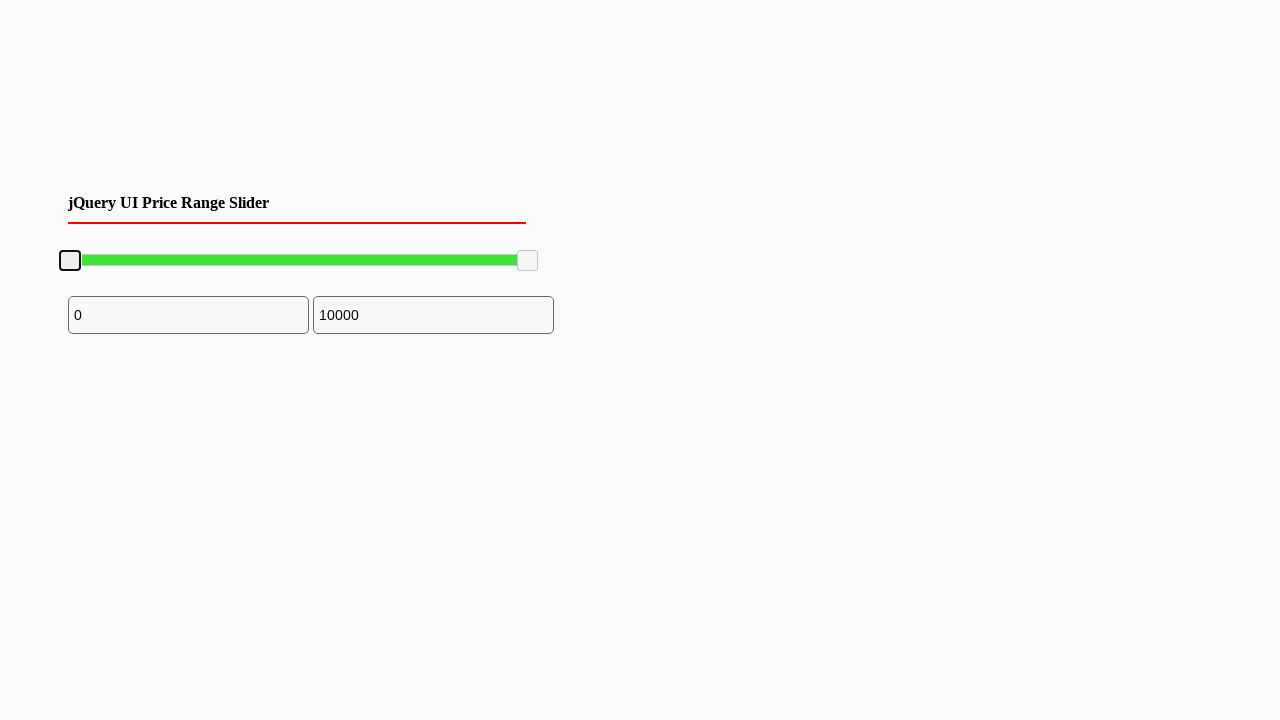